Tests PGA Tour website navigation by visiting the homepage, scrolling to load dynamic content, and then navigating to the news section to verify content loads properly.

Starting URL: https://www.pgatour.com/

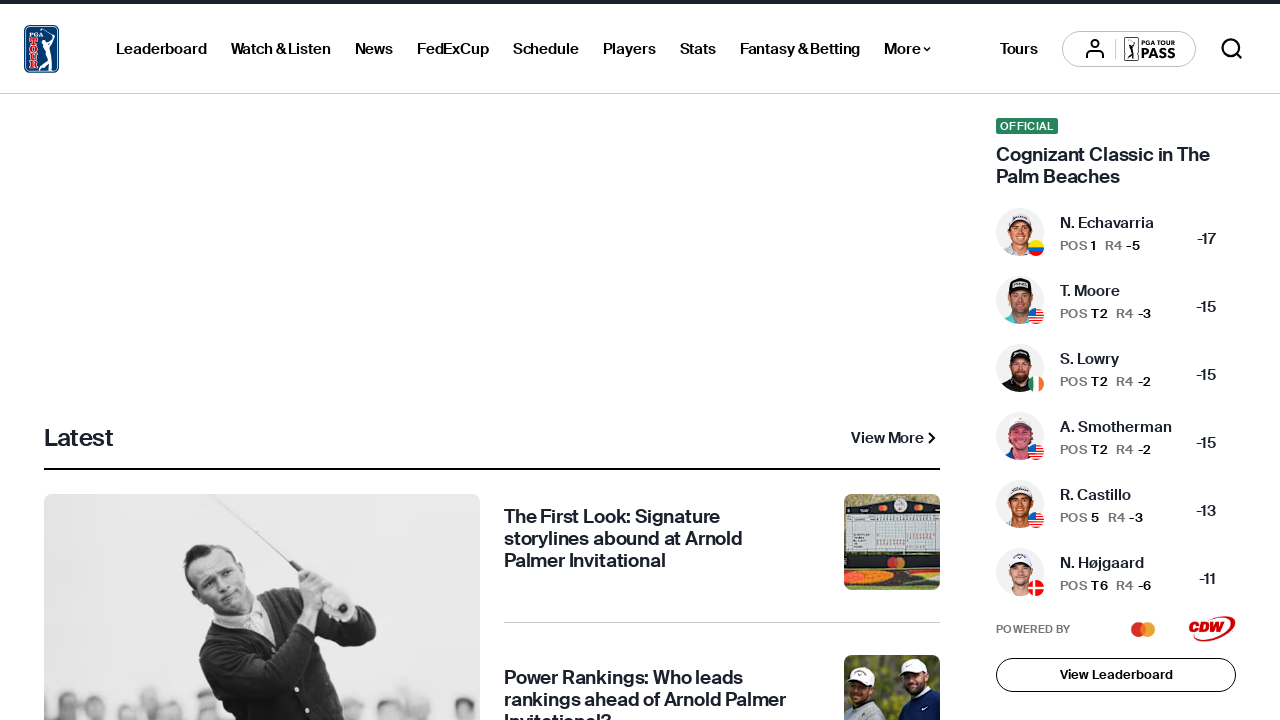

Waited for homepage DOM content to load
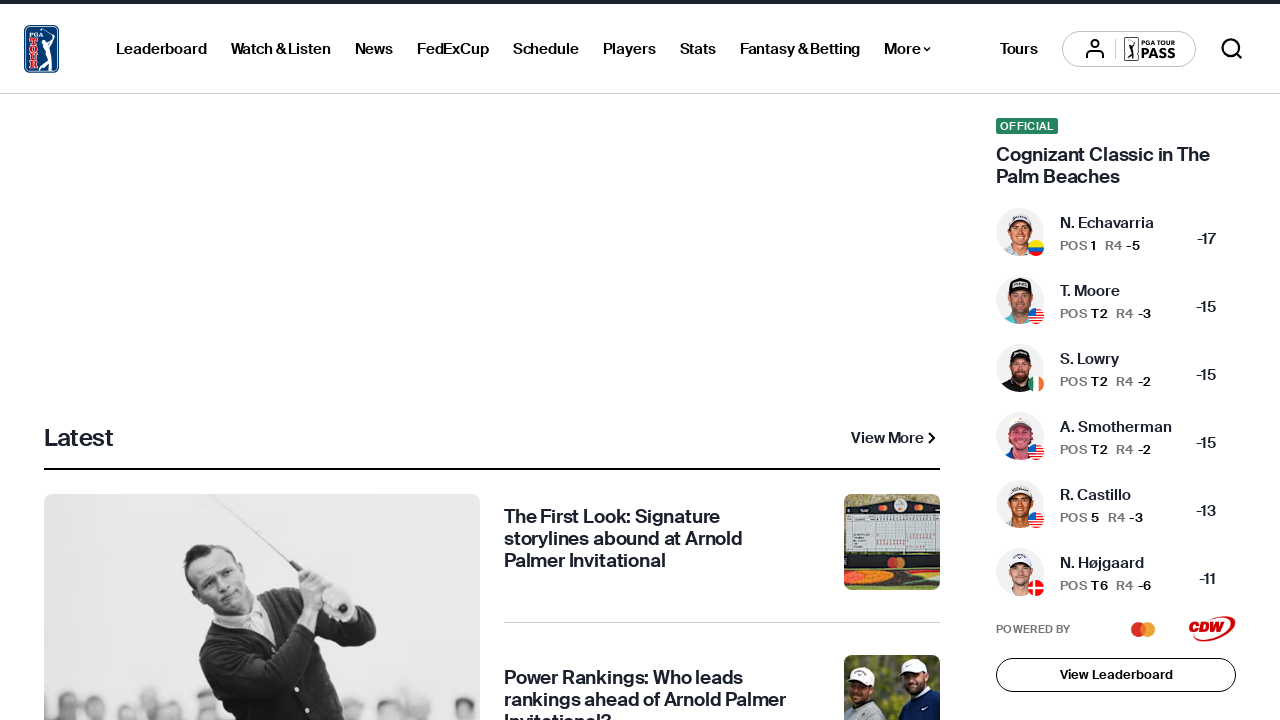

Waited 3 seconds for homepage content to render
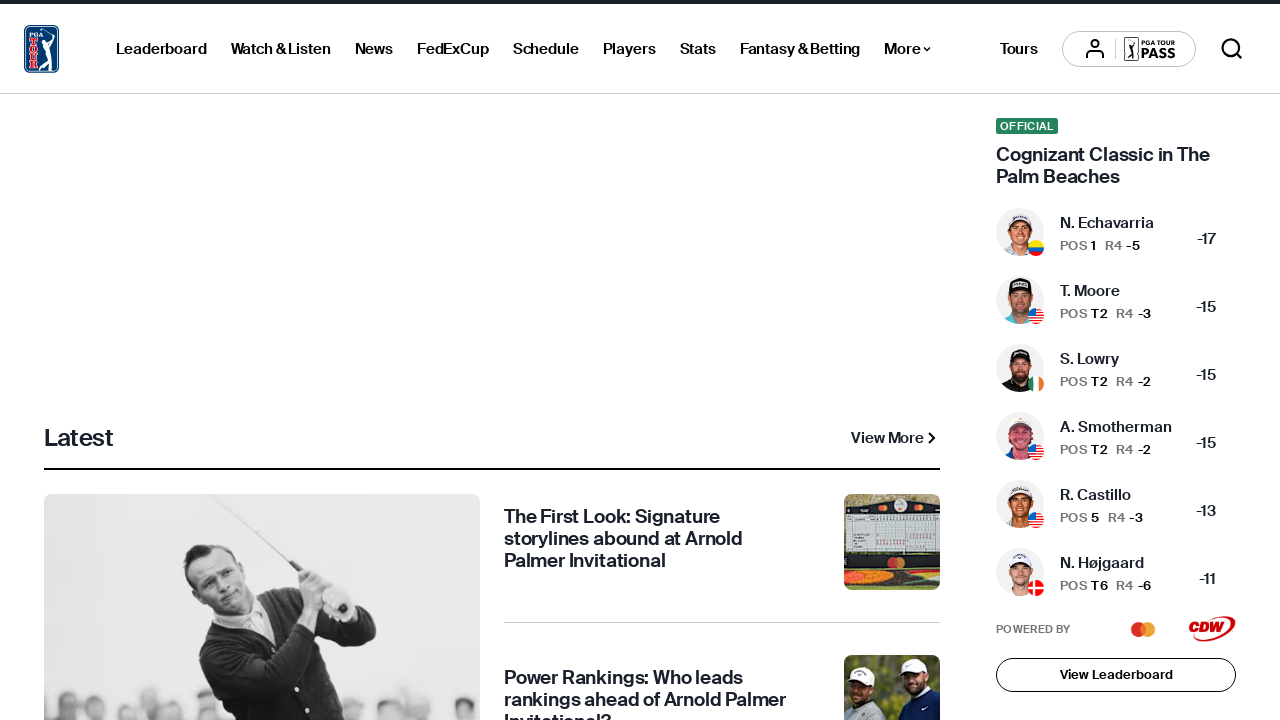

Scrolled to bottom of homepage to trigger lazy loading (scroll 1/3)
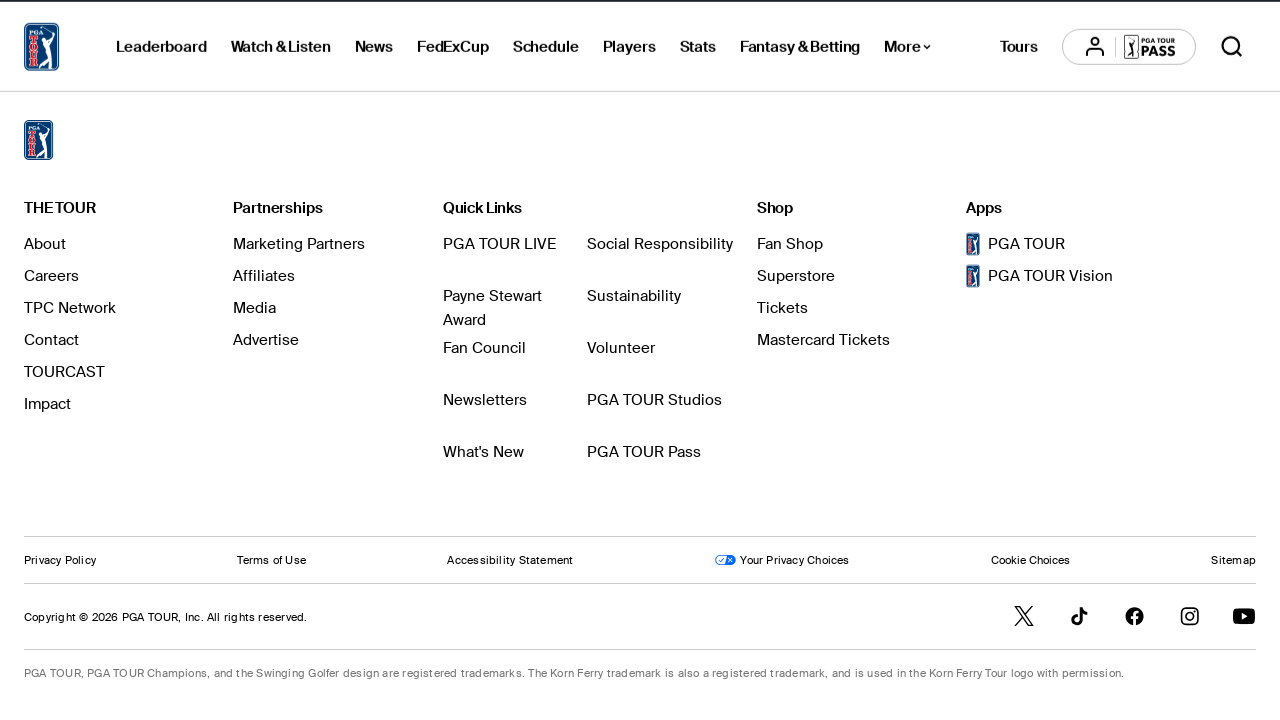

Waited 2 seconds for dynamic content to load
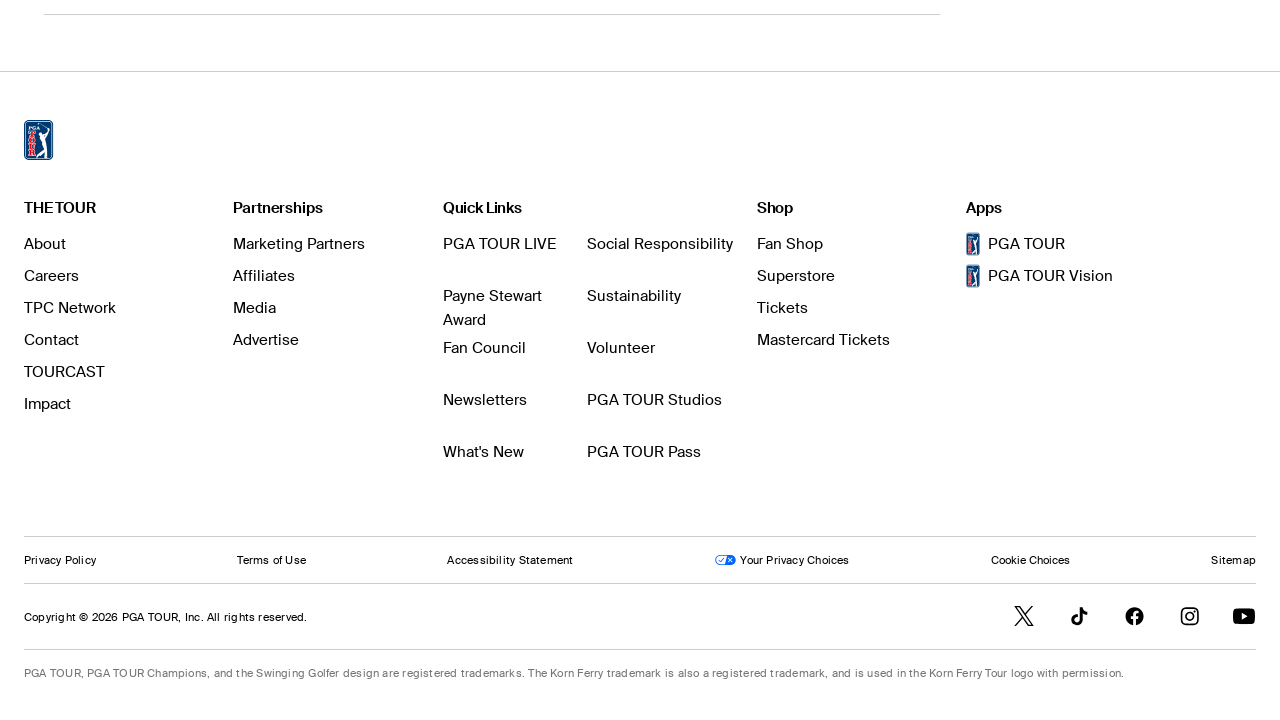

Scrolled to bottom of homepage to trigger lazy loading (scroll 2/3)
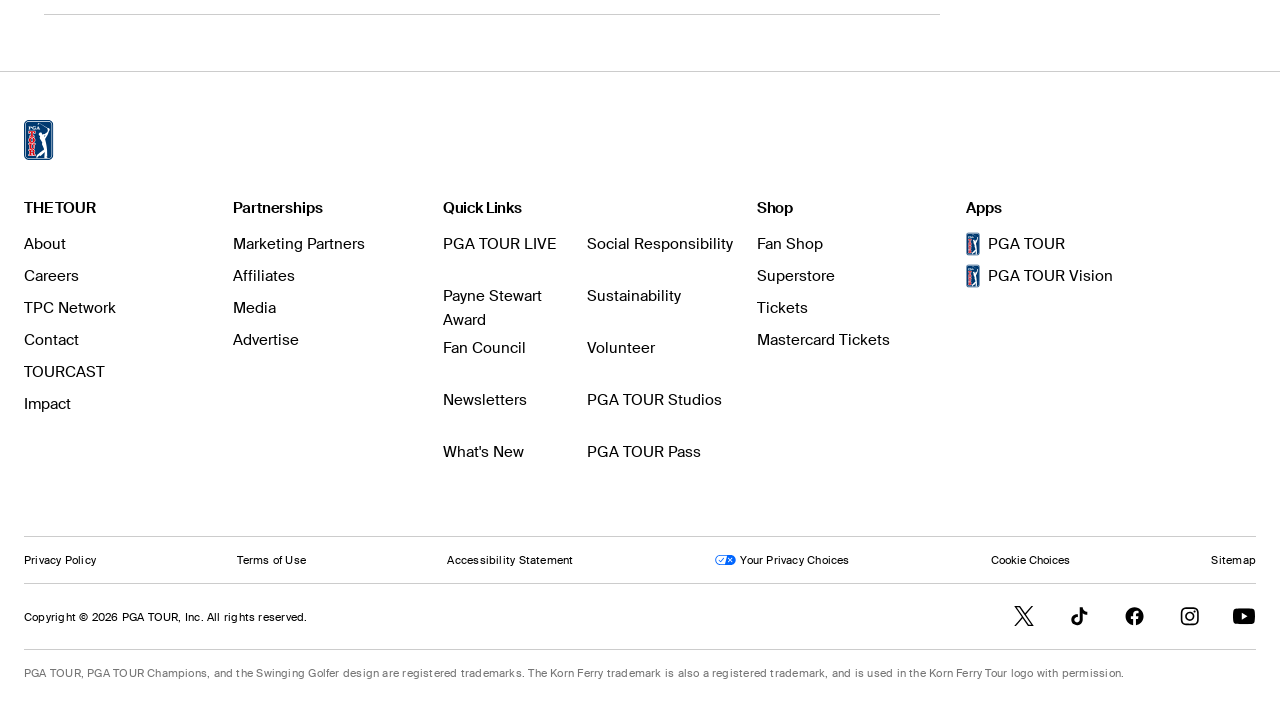

Waited 2 seconds for dynamic content to load
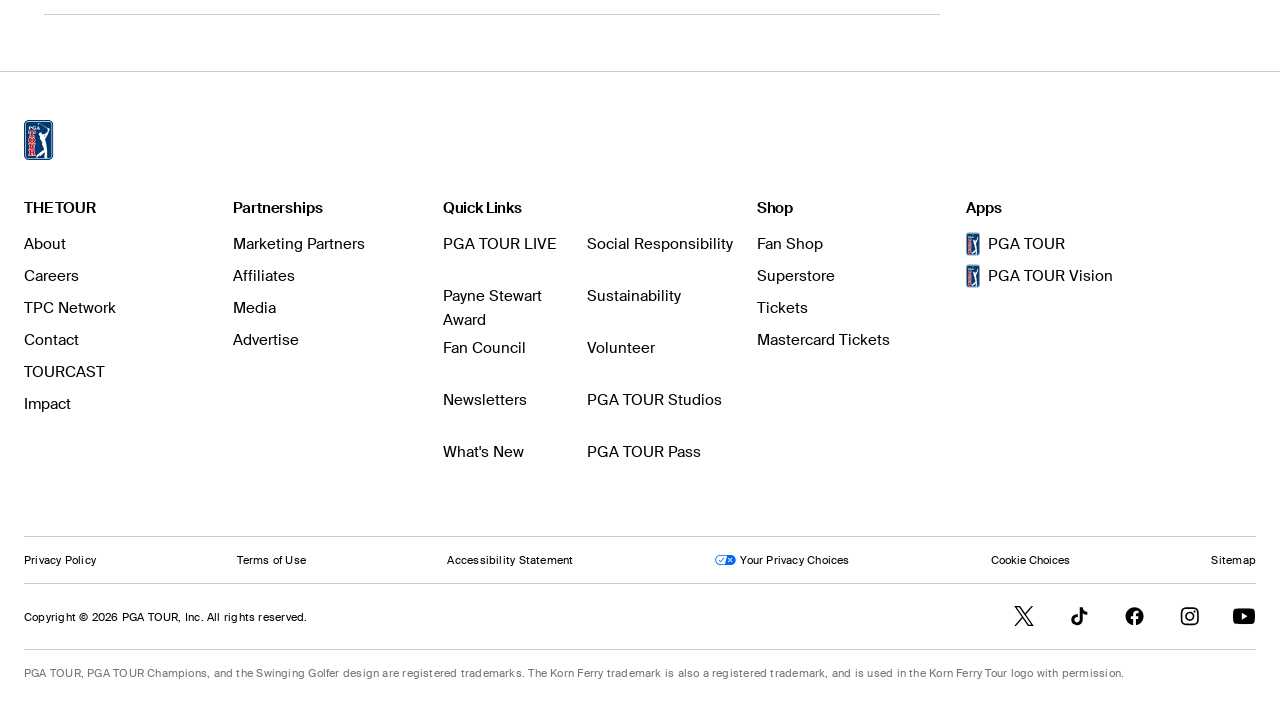

Scrolled to bottom of homepage to trigger lazy loading (scroll 3/3)
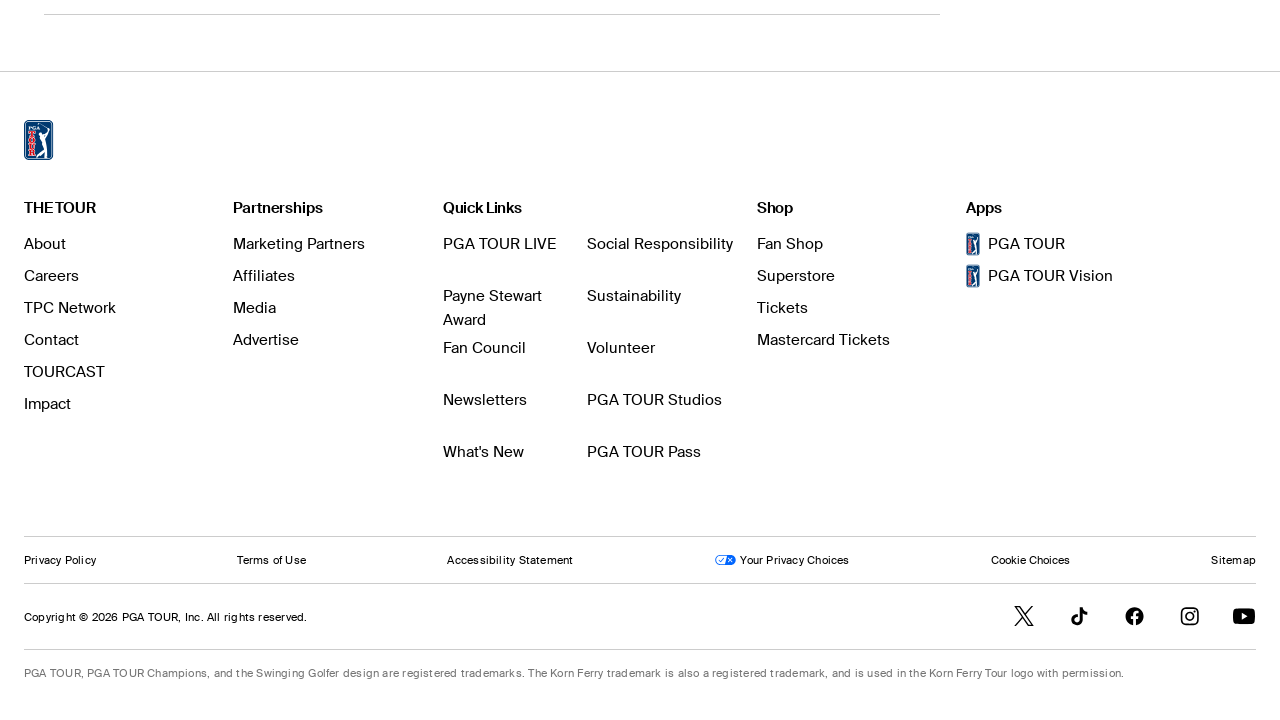

Waited 2 seconds for dynamic content to load
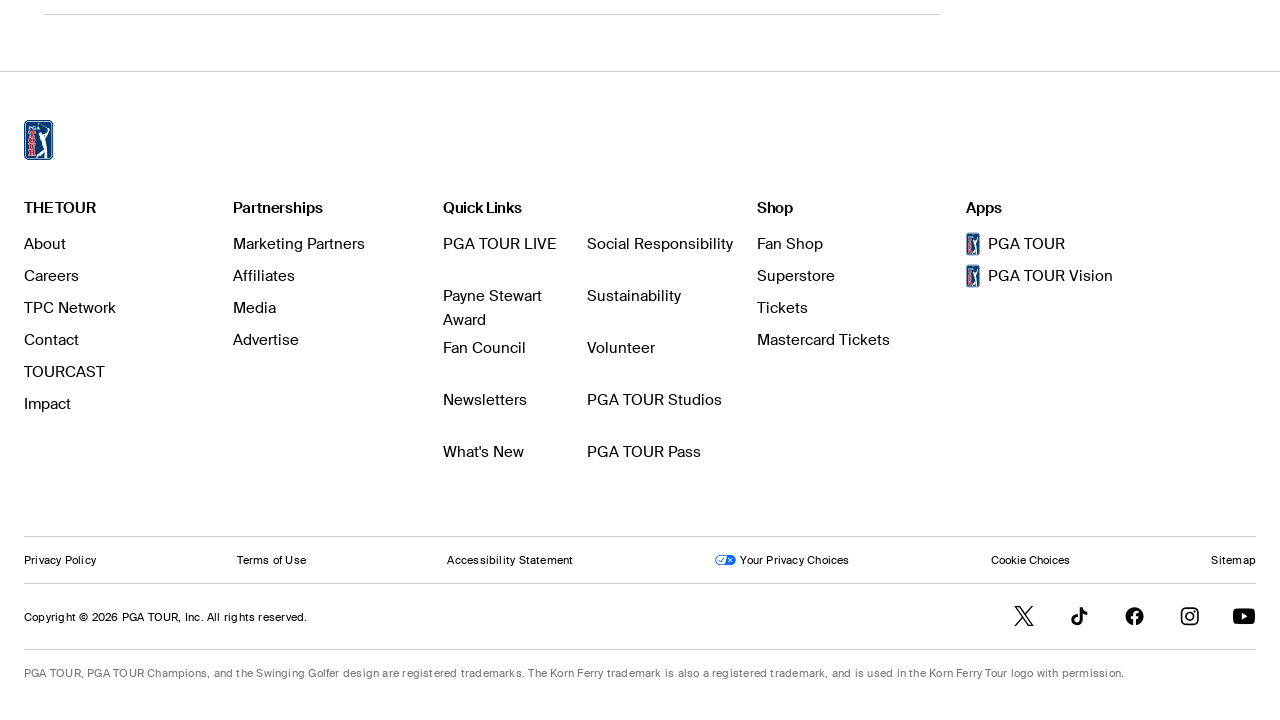

Navigated to PGA Tour news section
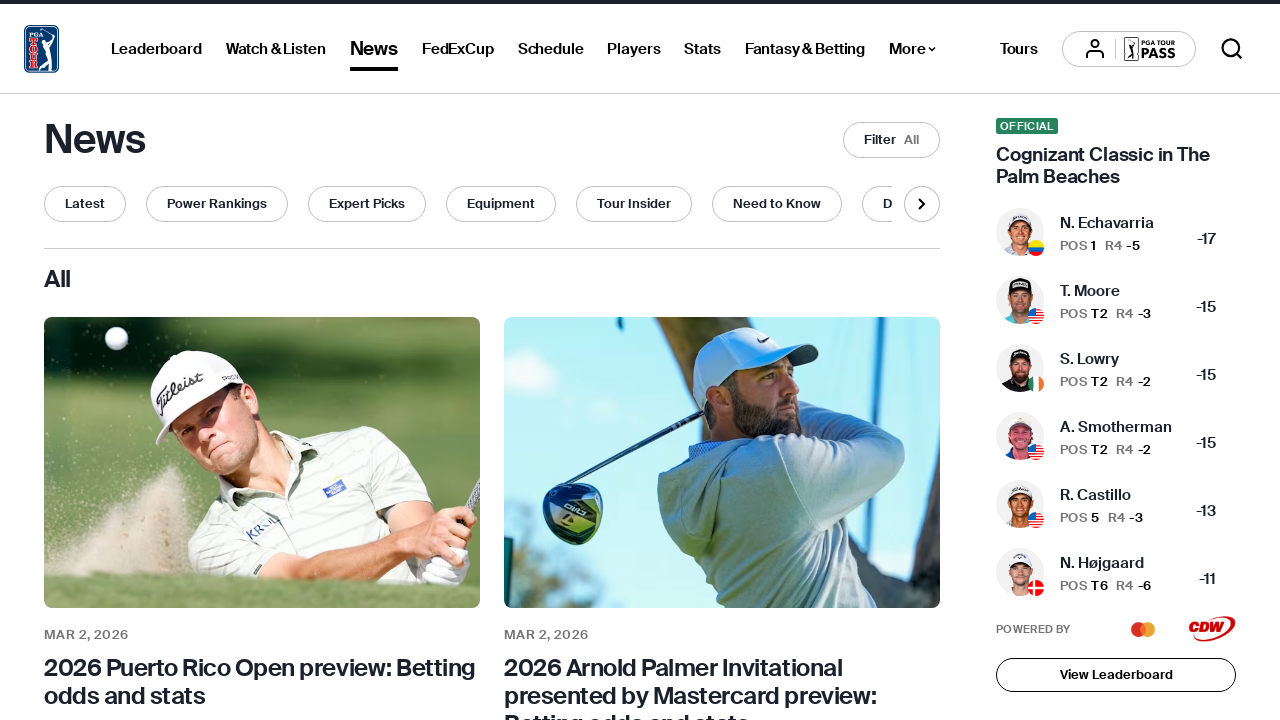

Waited for news section DOM content to load
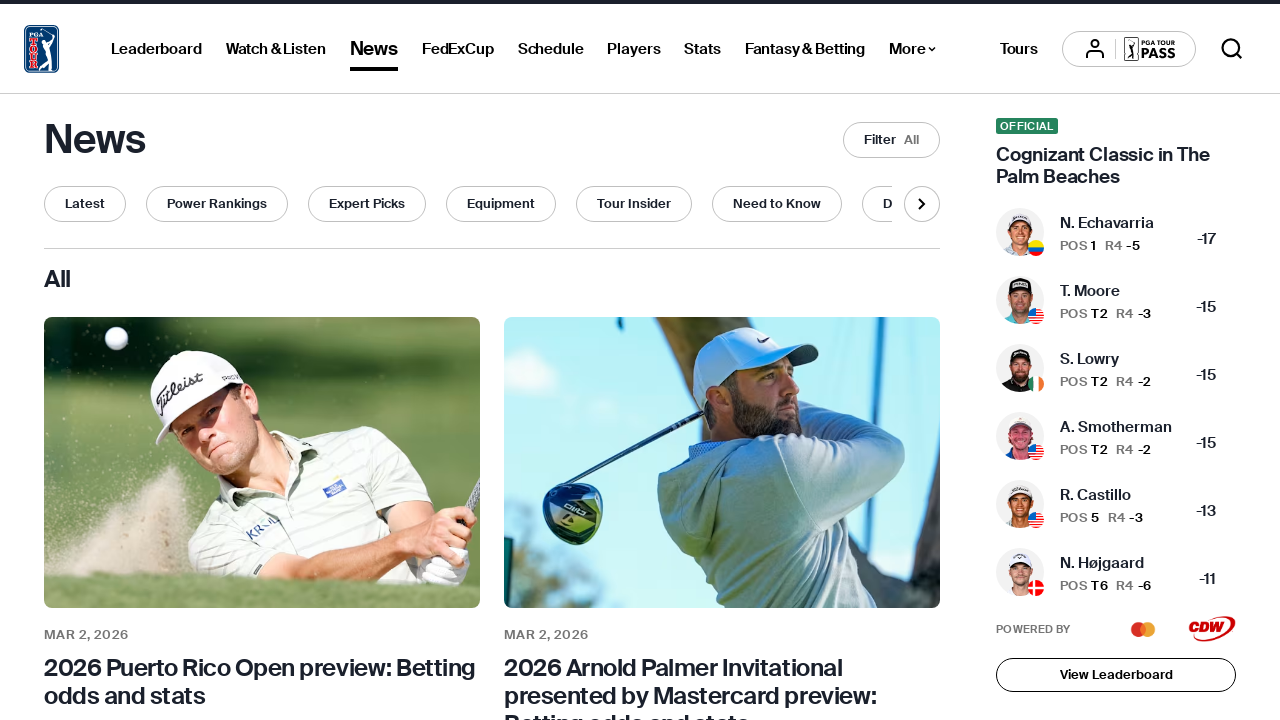

Waited 3 seconds for news section content to render
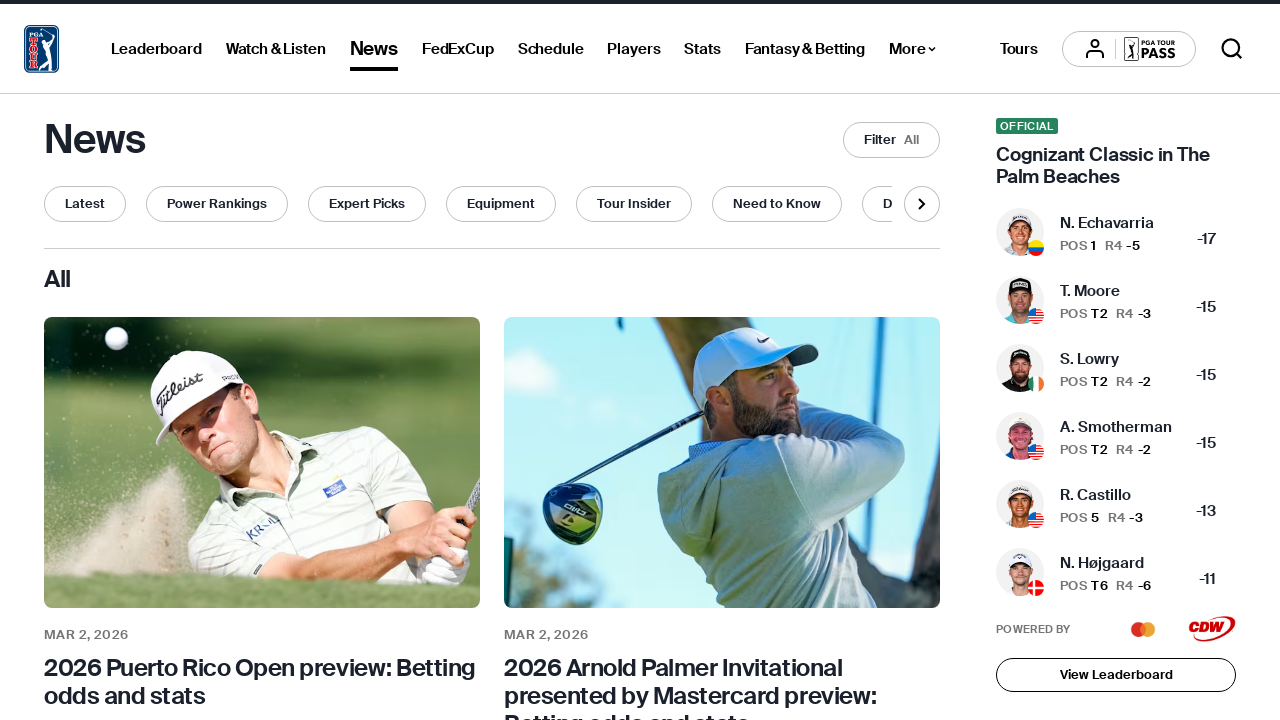

Scrolled to bottom of news section to load more articles (scroll 1/2)
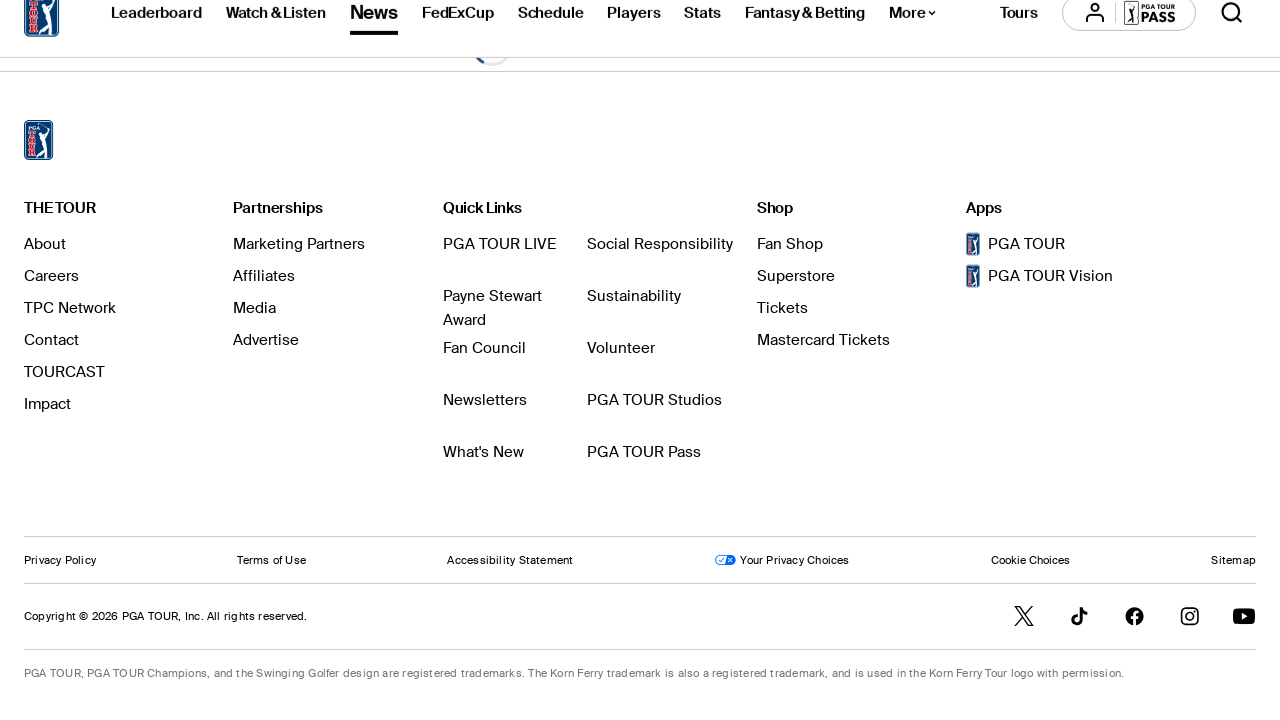

Waited 2 seconds for additional news articles to load
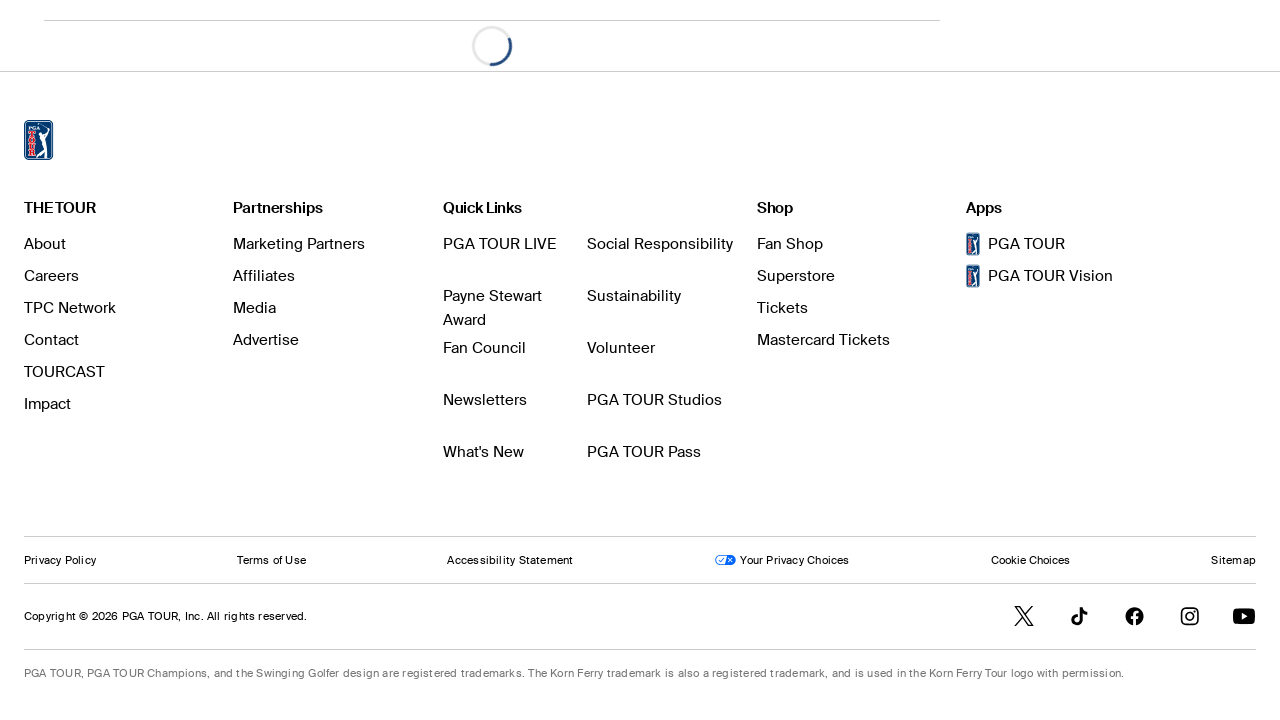

Scrolled to bottom of news section to load more articles (scroll 2/2)
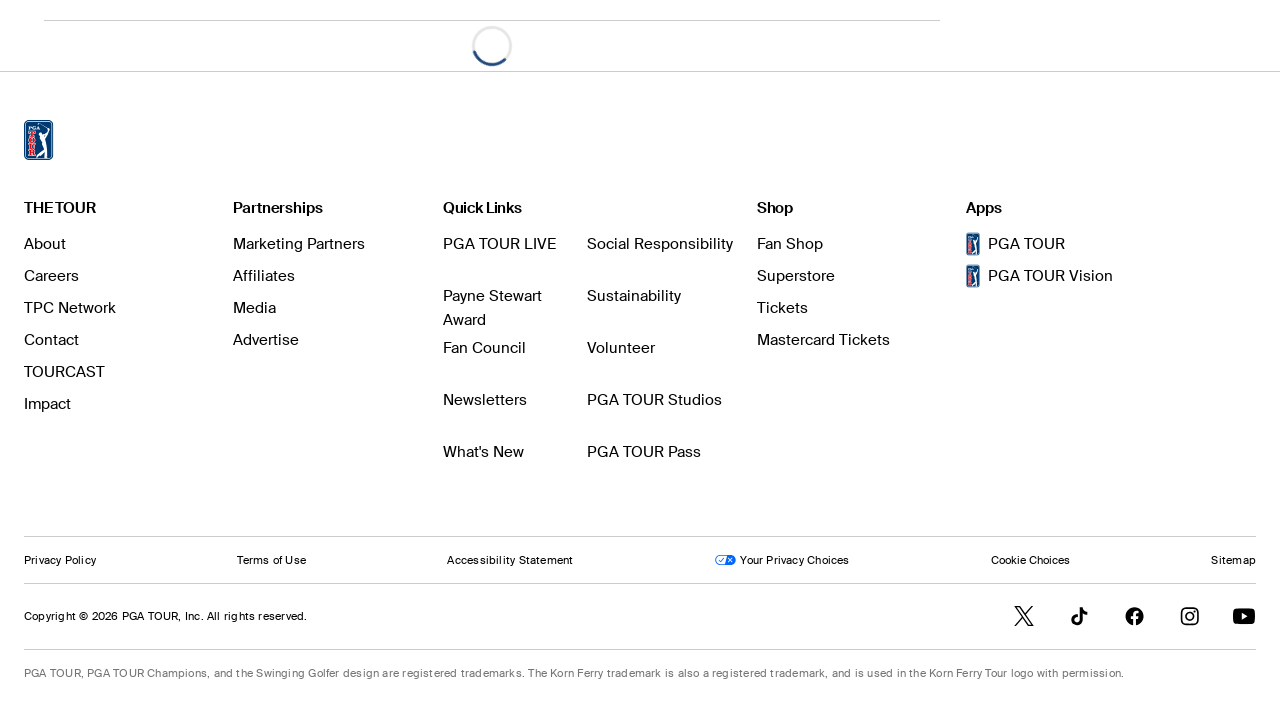

Waited 2 seconds for additional news articles to load
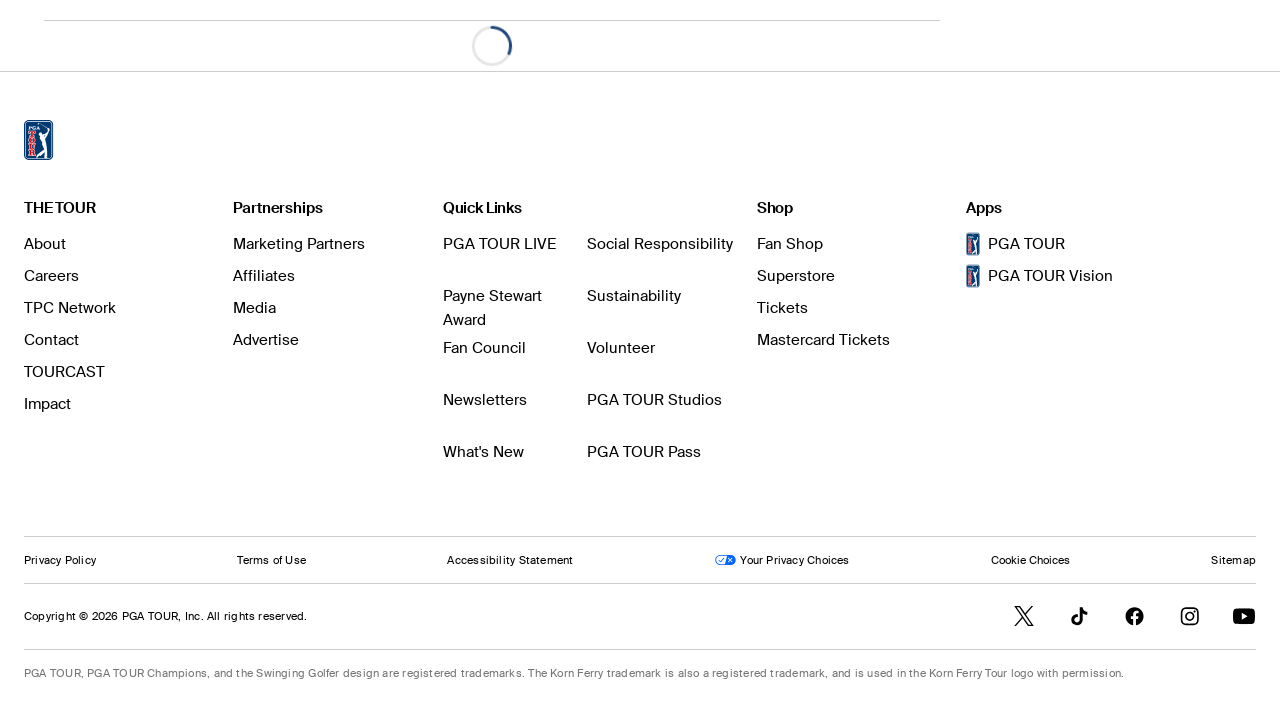

Verified that article links are present in news section
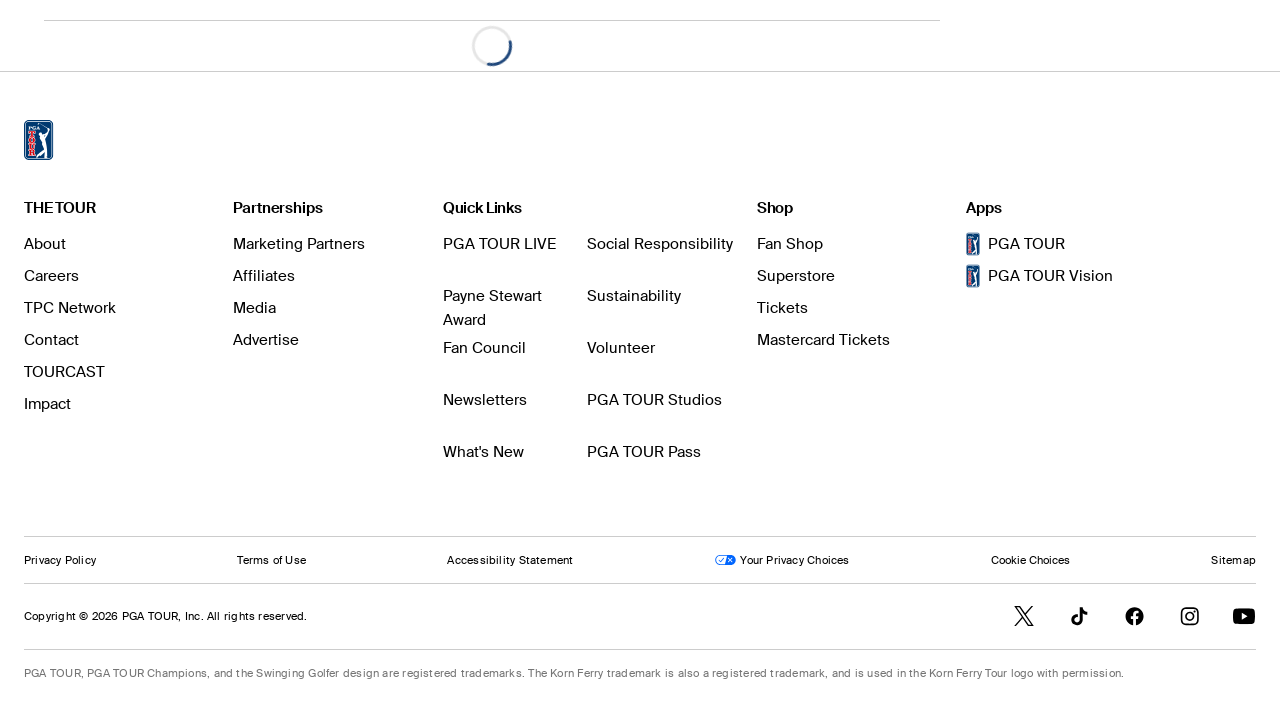

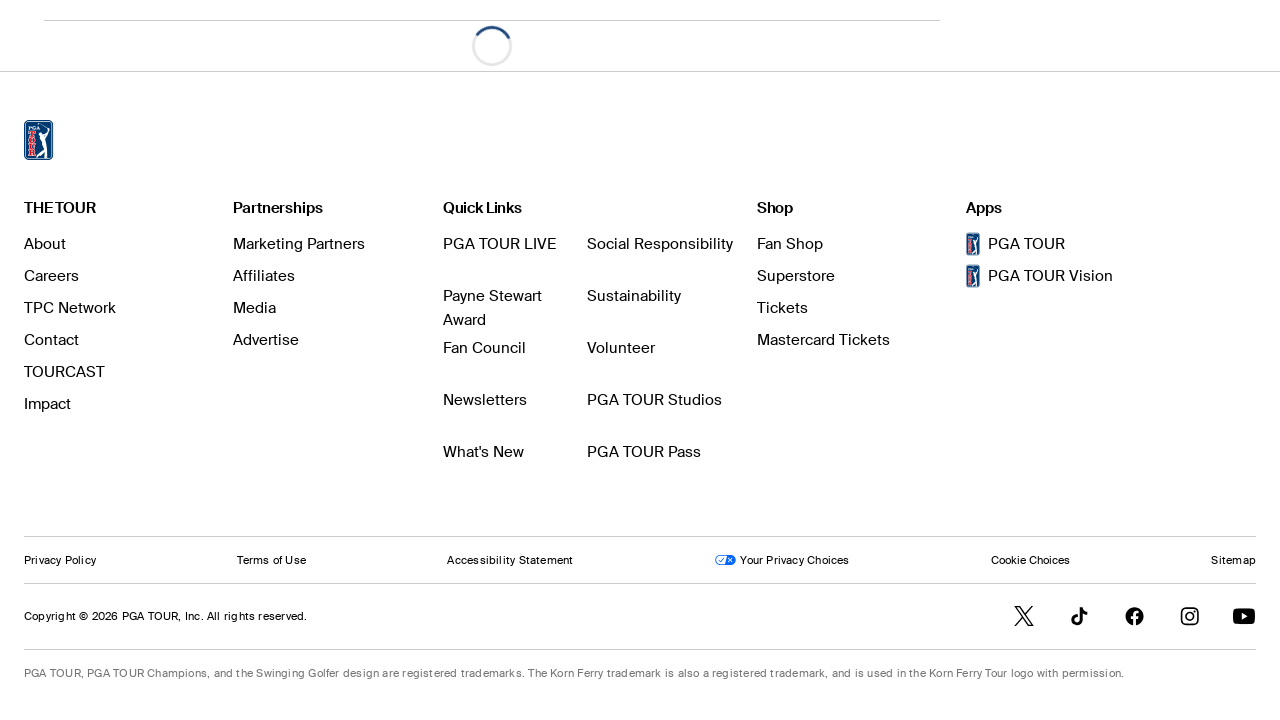